Tests search input field functionality by entering text, clearing it, and entering new text to verify the input field works correctly

Starting URL: https://money.rediff.com/gainers

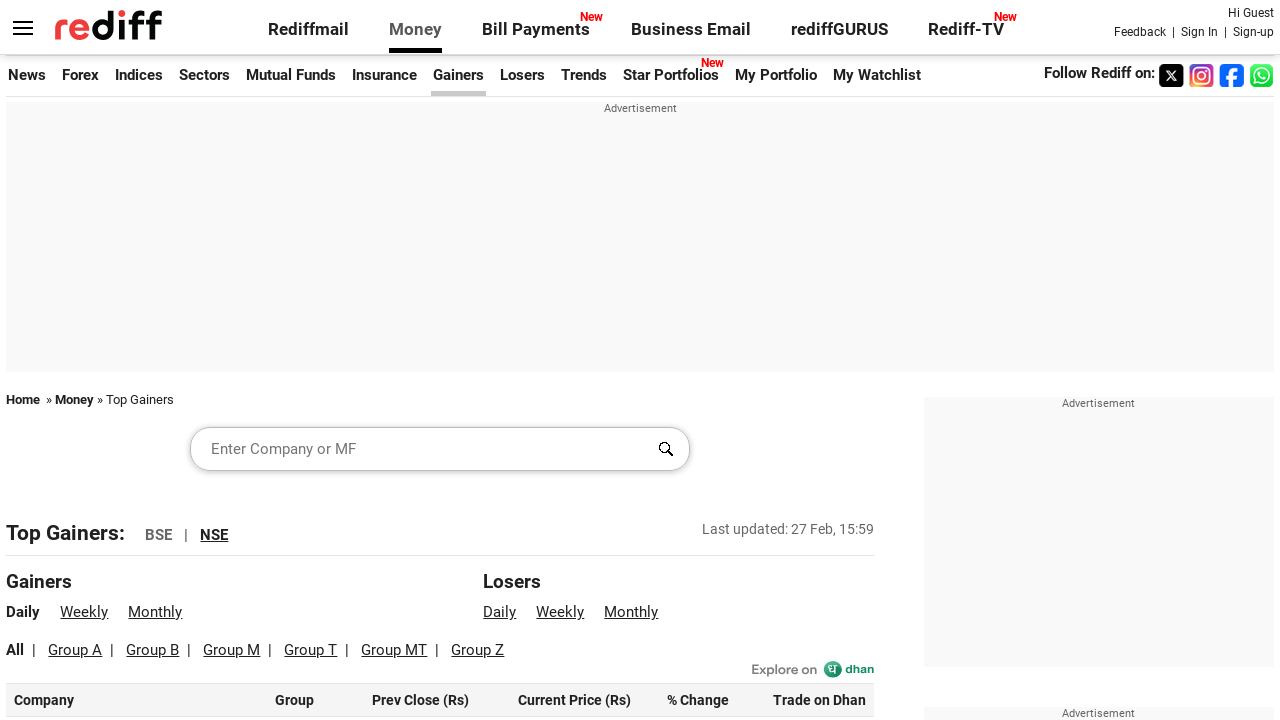

Entered 'globlin' in search input field on input#srchword
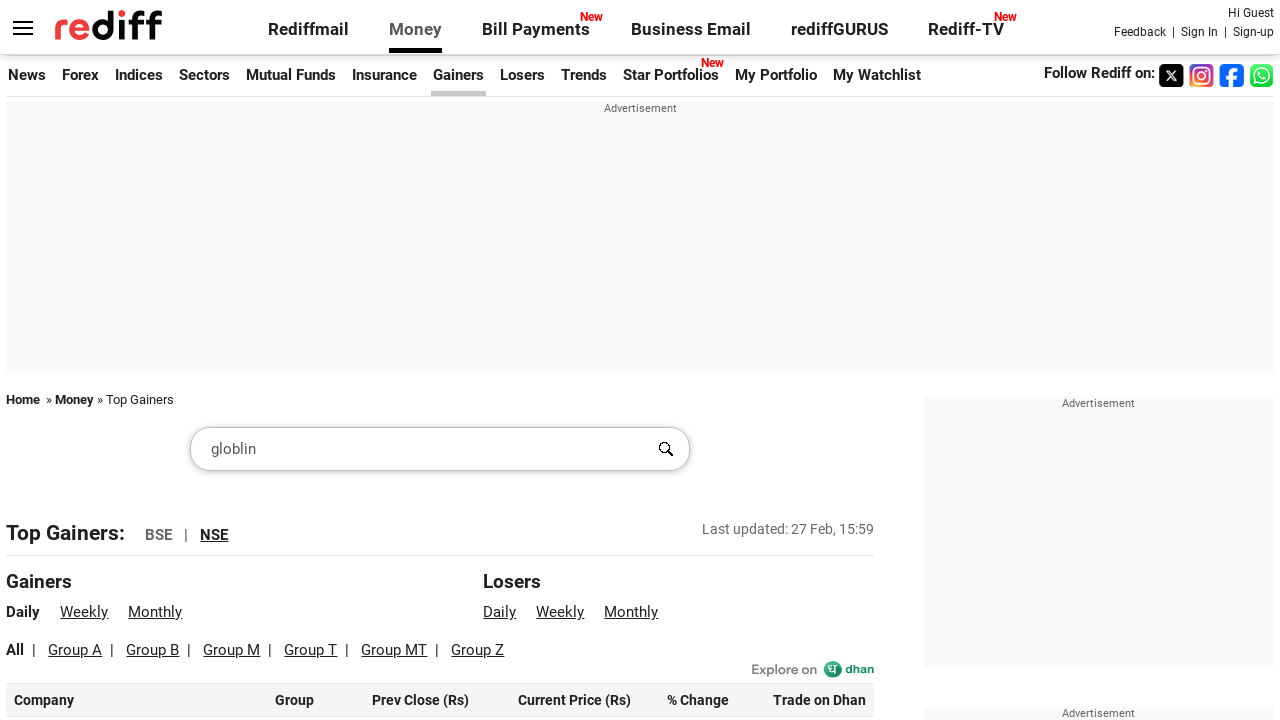

Cleared search input field on input#srchword
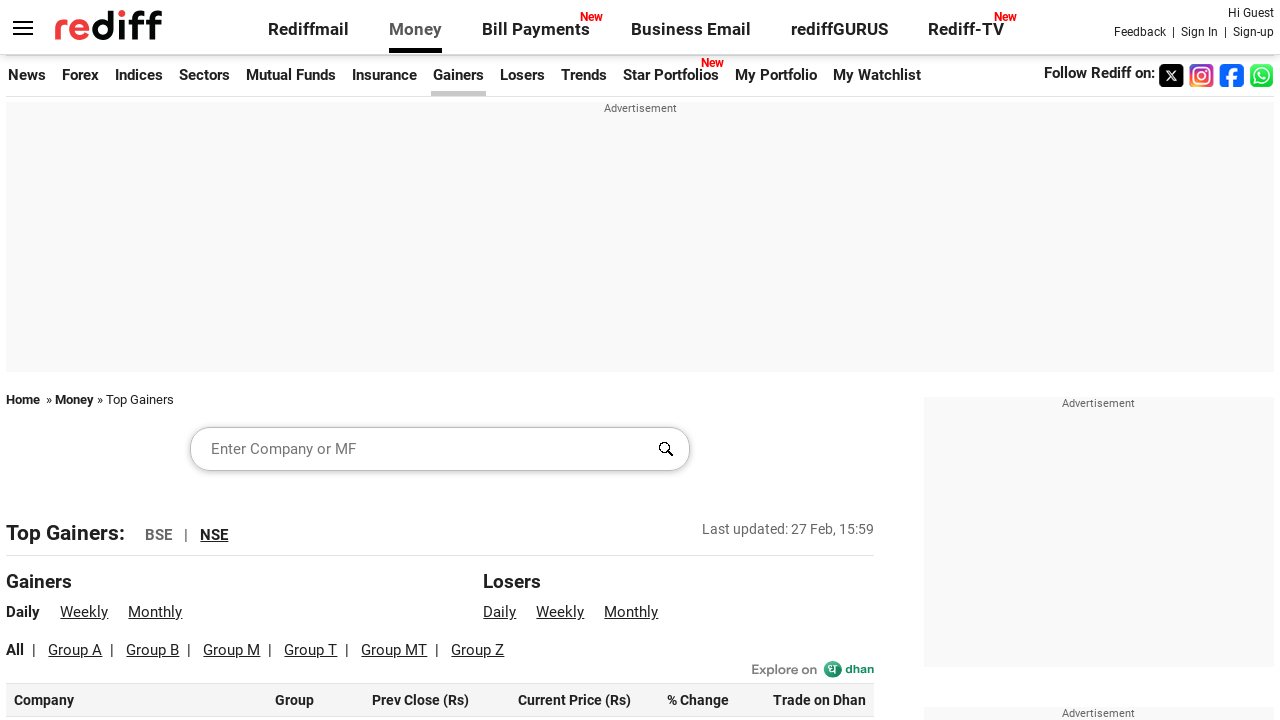

Entered 'tata' in search input field on input#srchword
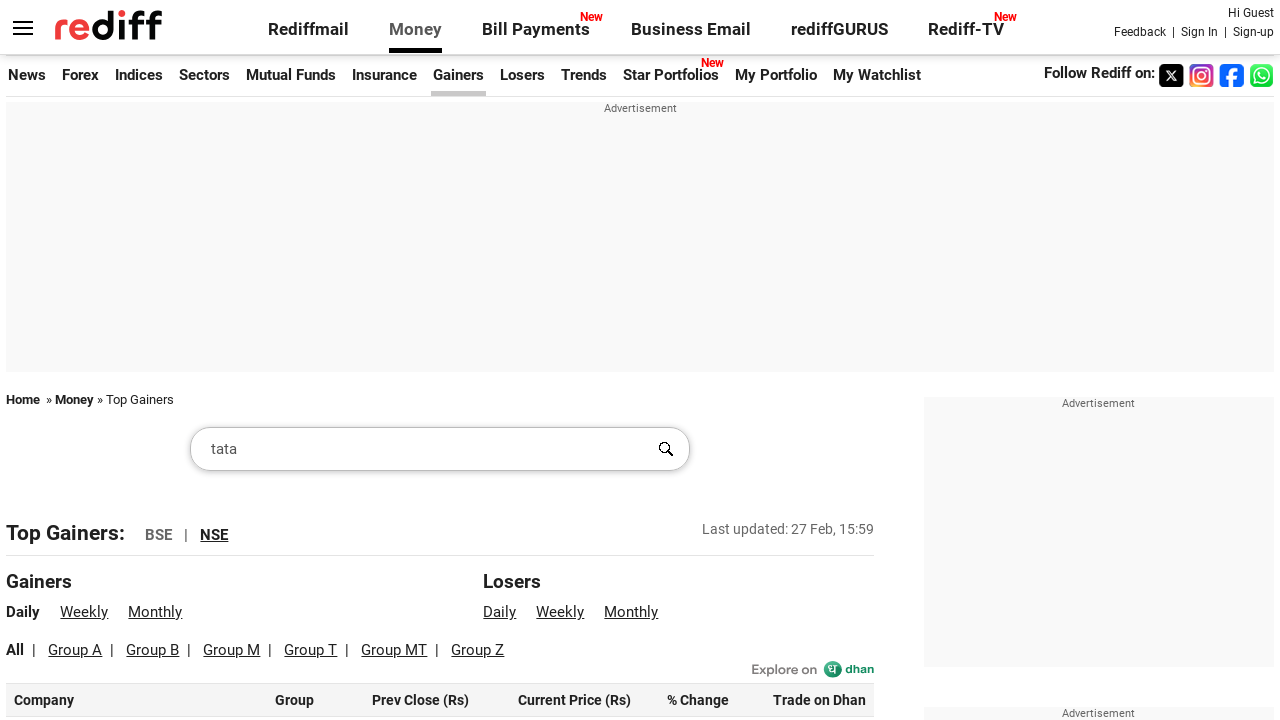

Waited 500ms for input to be registered
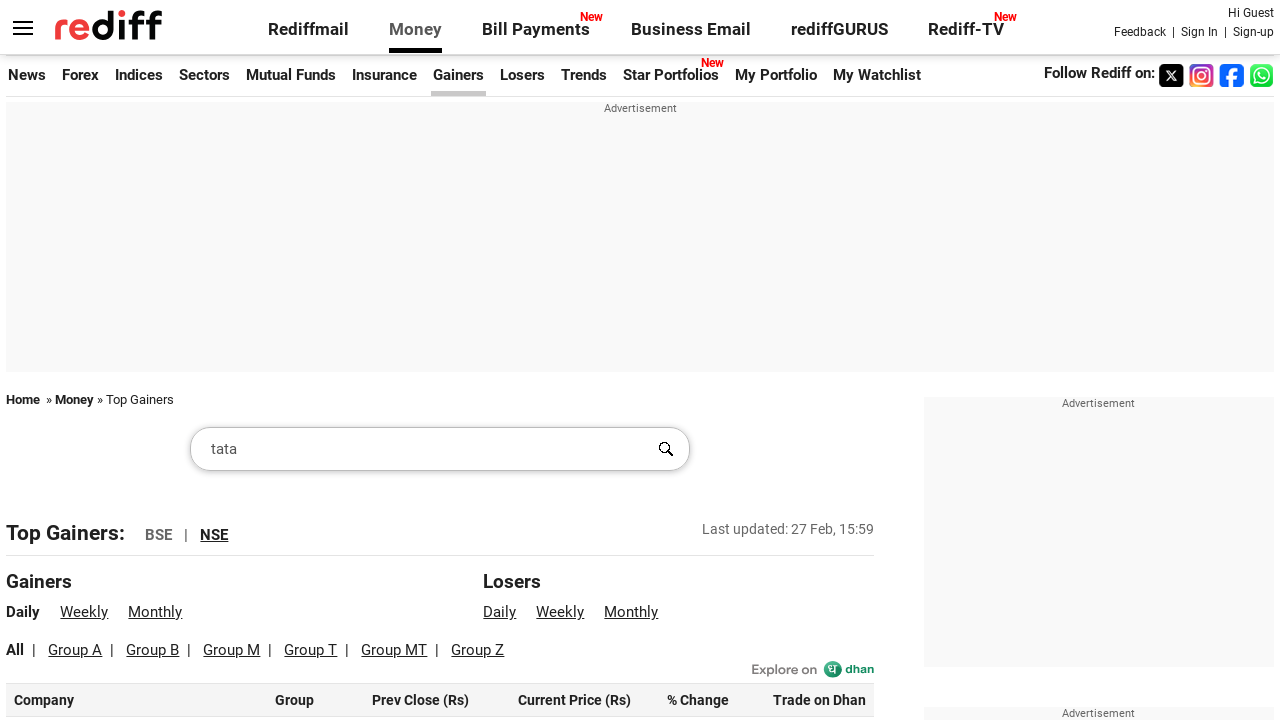

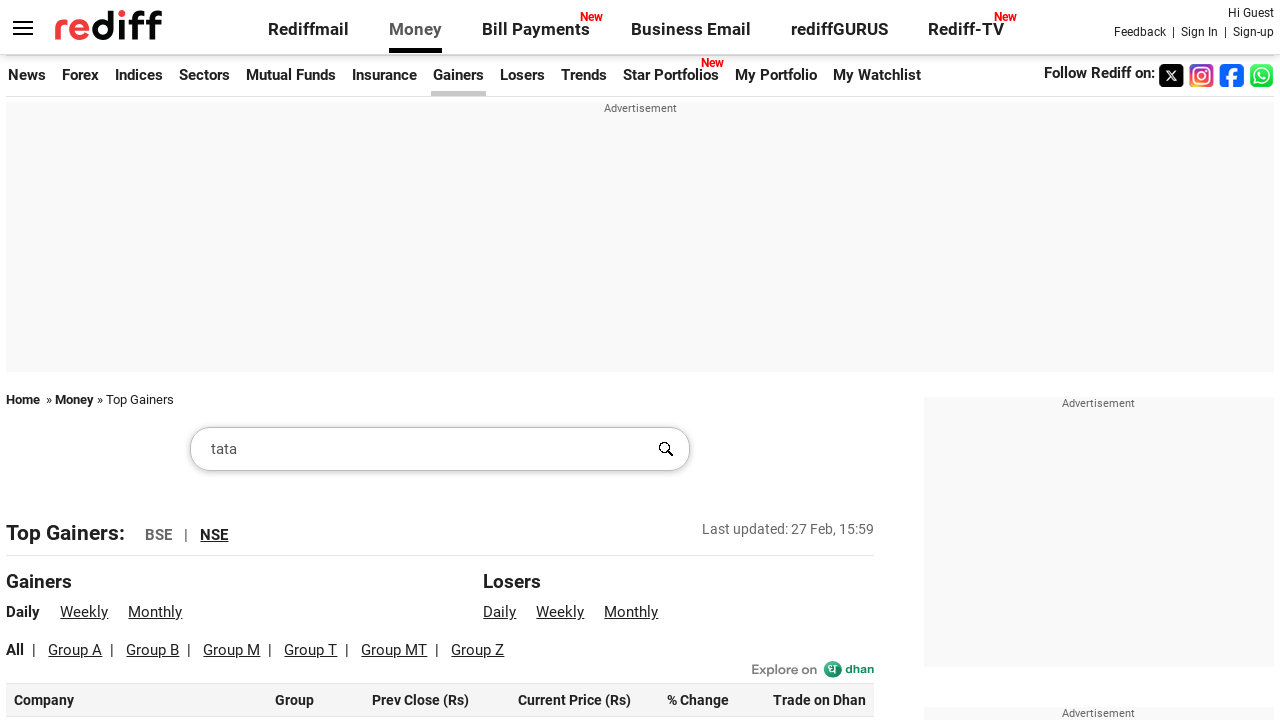